Tests the toggle hide/show functionality by clicking a button and verifying element visibility changes

Starting URL: https://www.w3schools.com/howto/howto_js_toggle_hide_show.asp

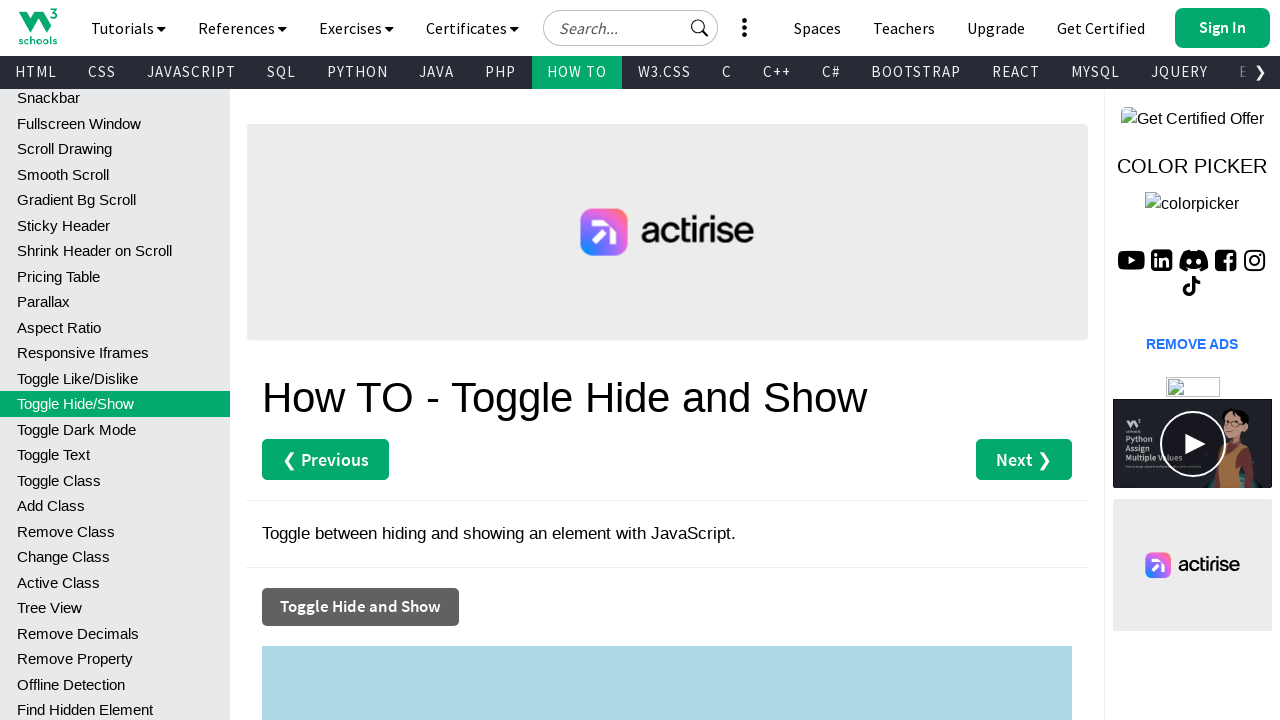

Located the DIV element with id 'myDIV'
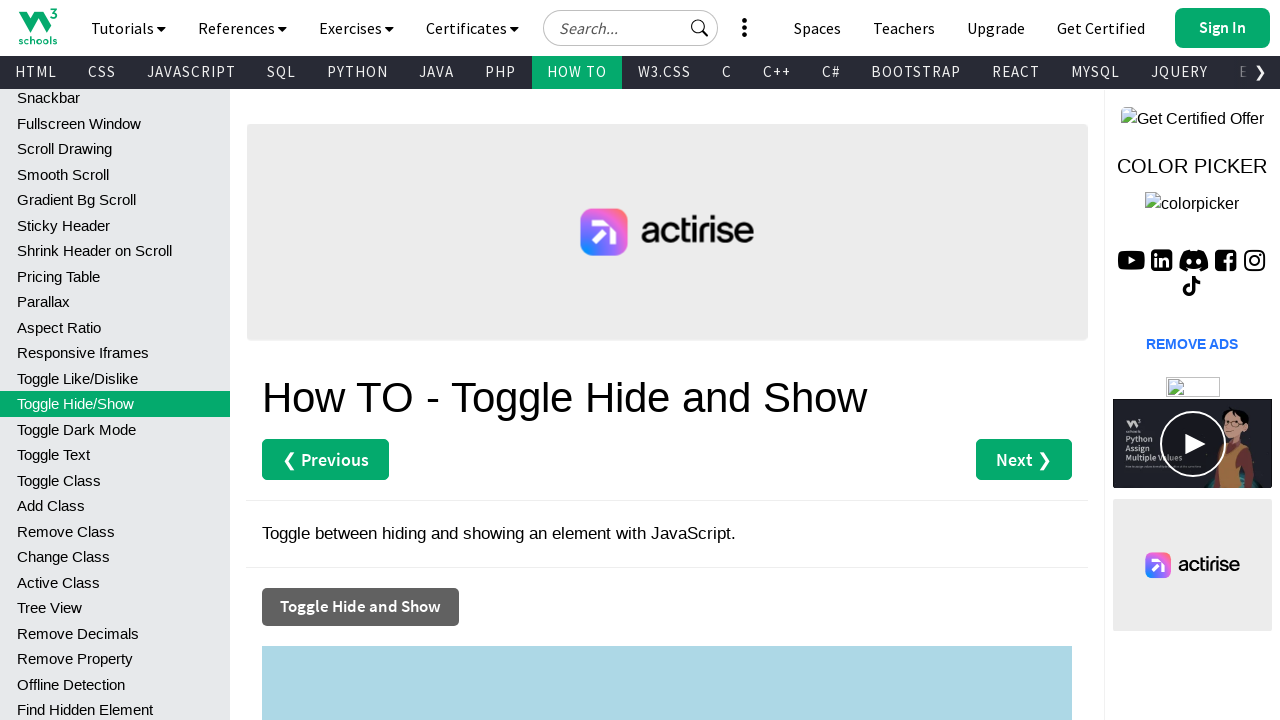

Verified that the DIV element is initially visible
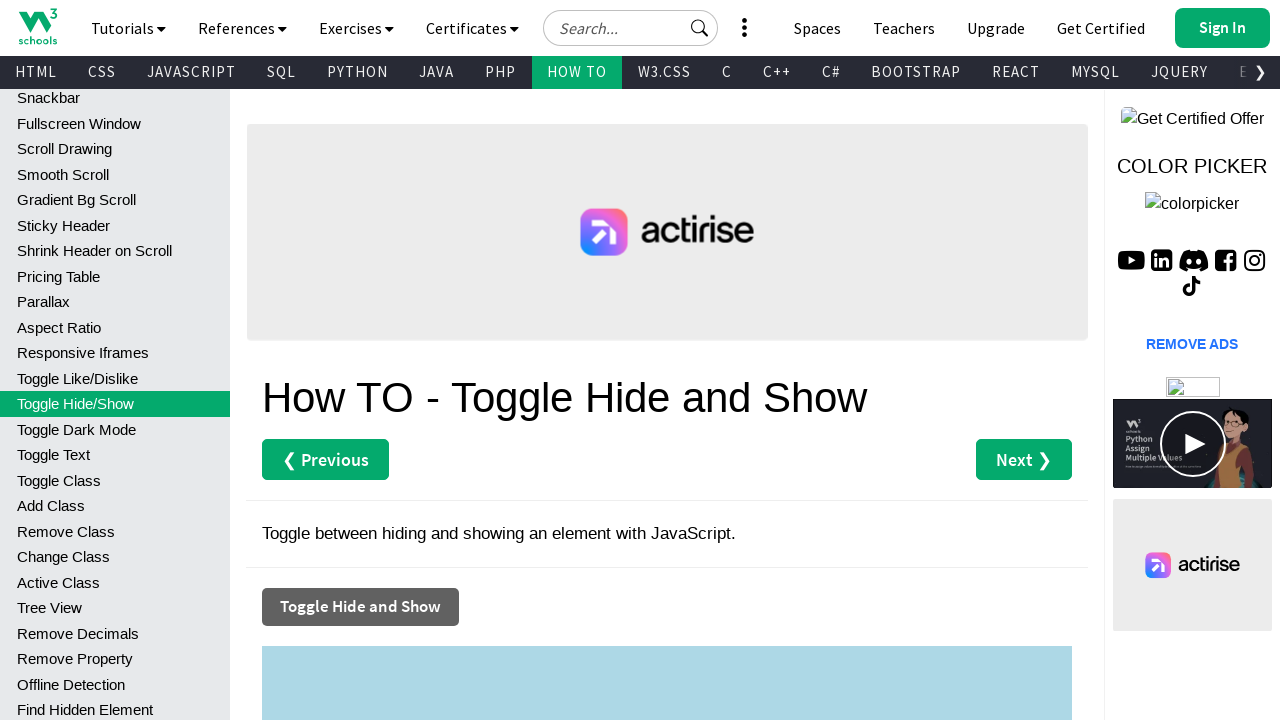

Clicked the 'Toggle Hide and Show' button at (360, 607) on button:has-text('Toggle Hide and Show')
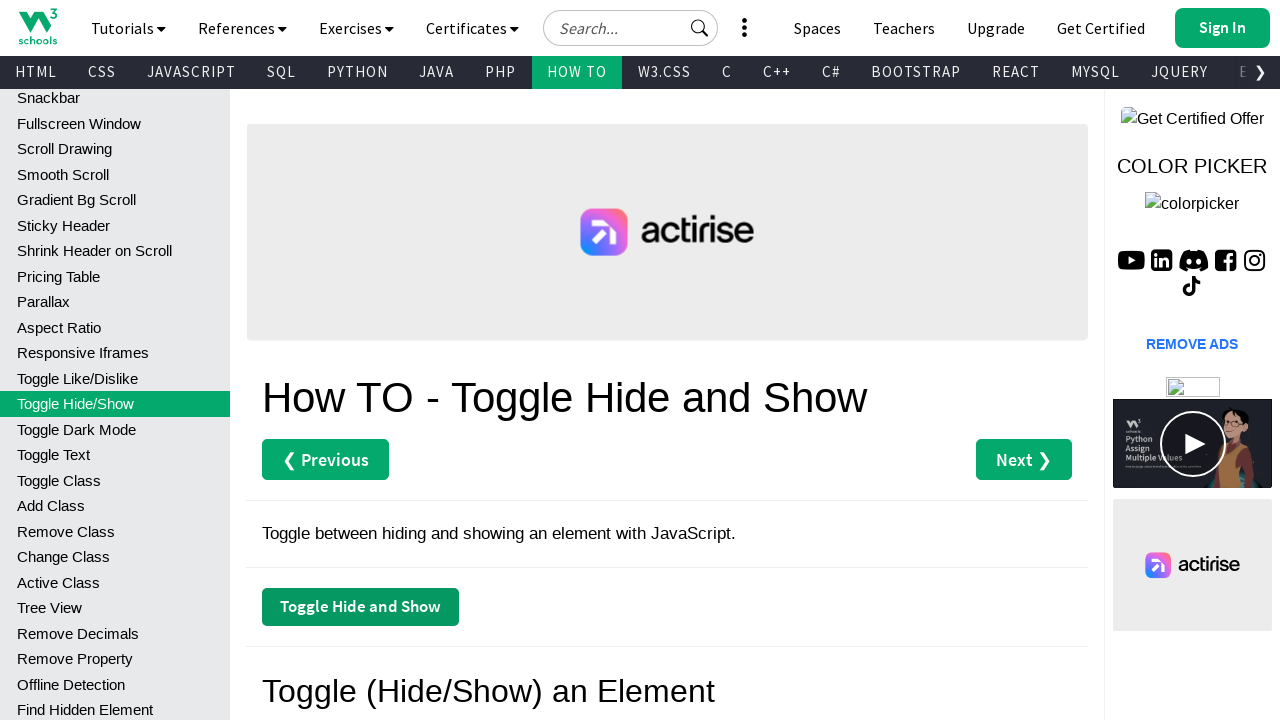

Verified that the DIV element is now hidden after toggle
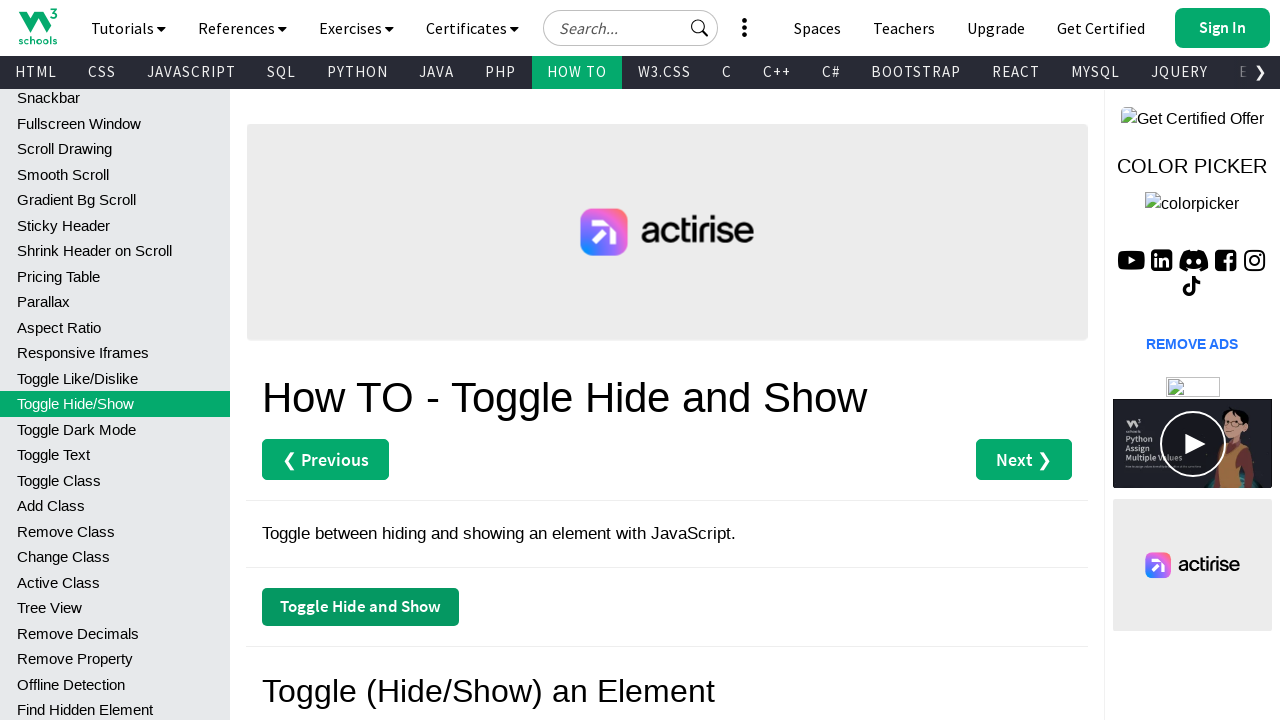

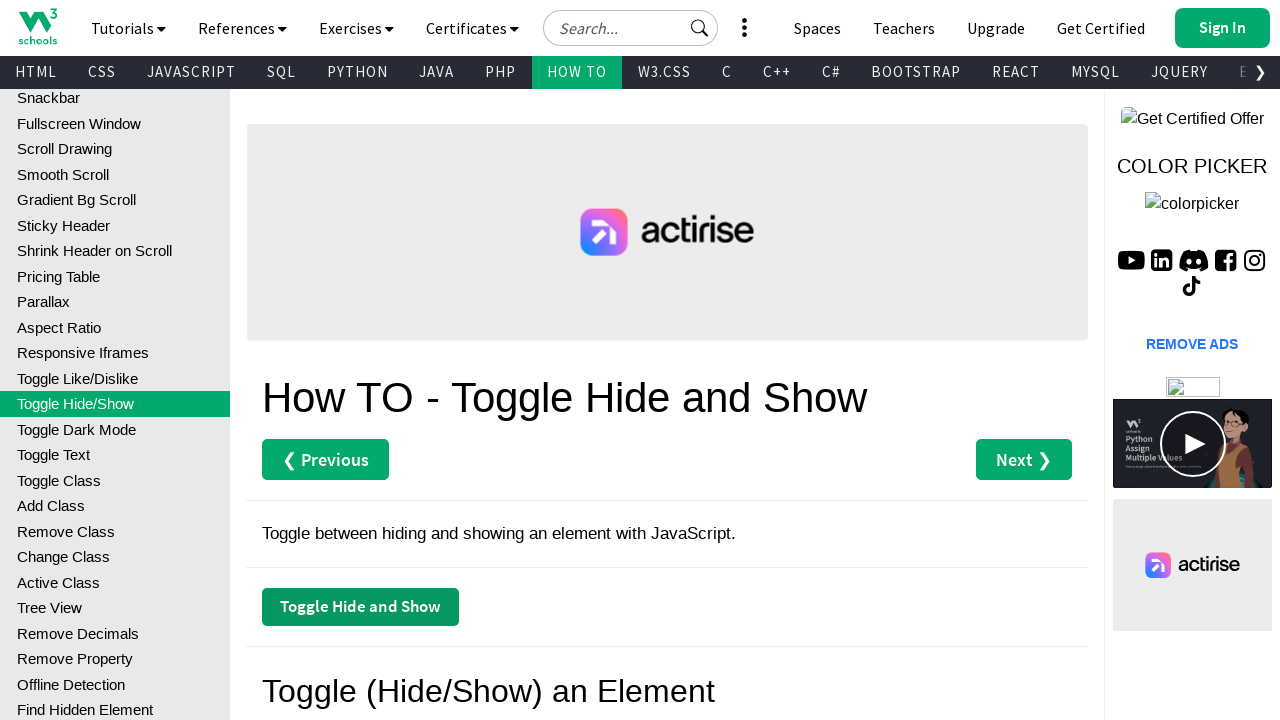